Tests dynamic loading functionality by clicking a start button and verifying that "Hello World!" text appears after loading completes

Starting URL: https://the-internet.herokuapp.com/dynamic_loading/1

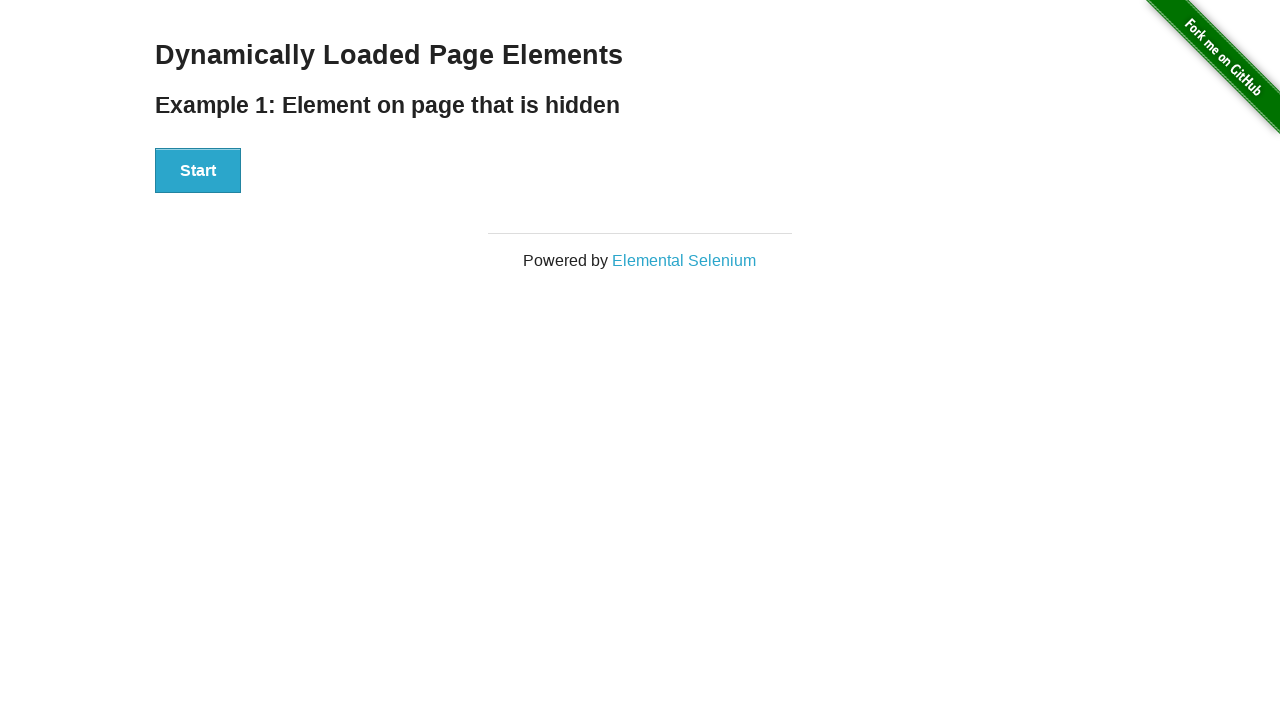

Clicked the Start button to trigger dynamic loading at (198, 171) on xpath=//div[@id='start']//button
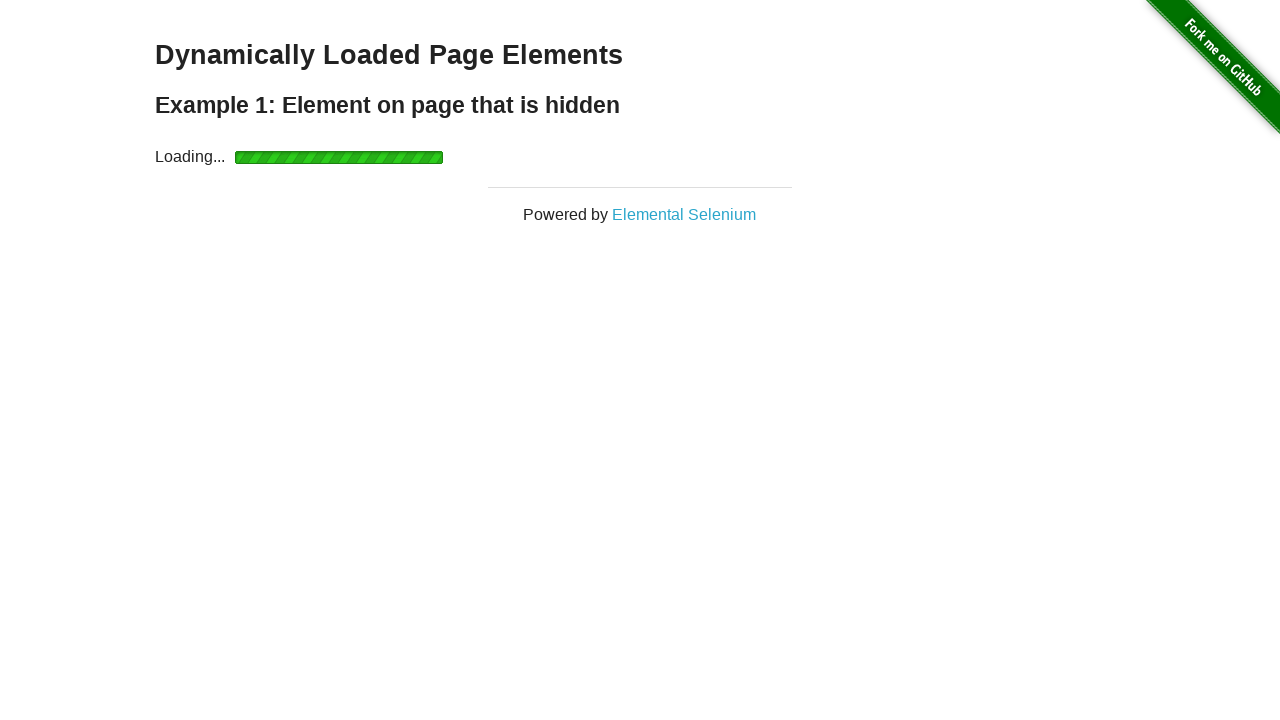

Waited for 'Hello World!' text to become visible after loading completes
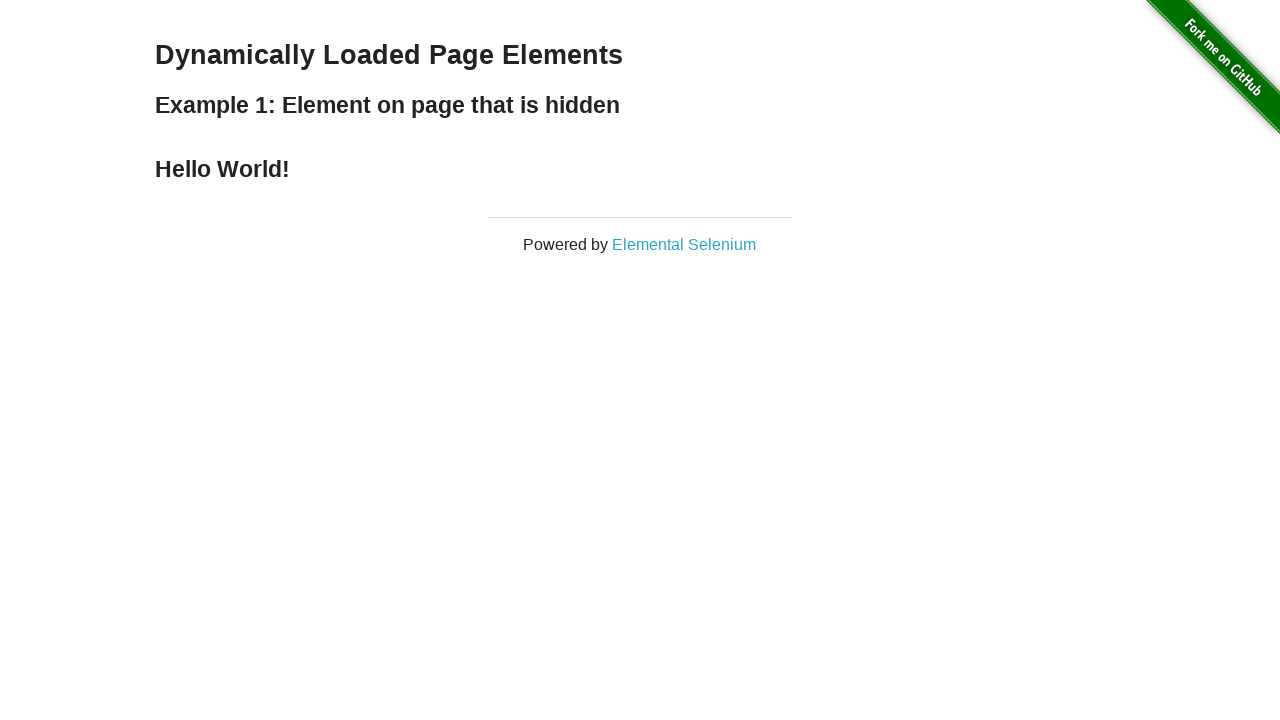

Located the 'Hello World!' element
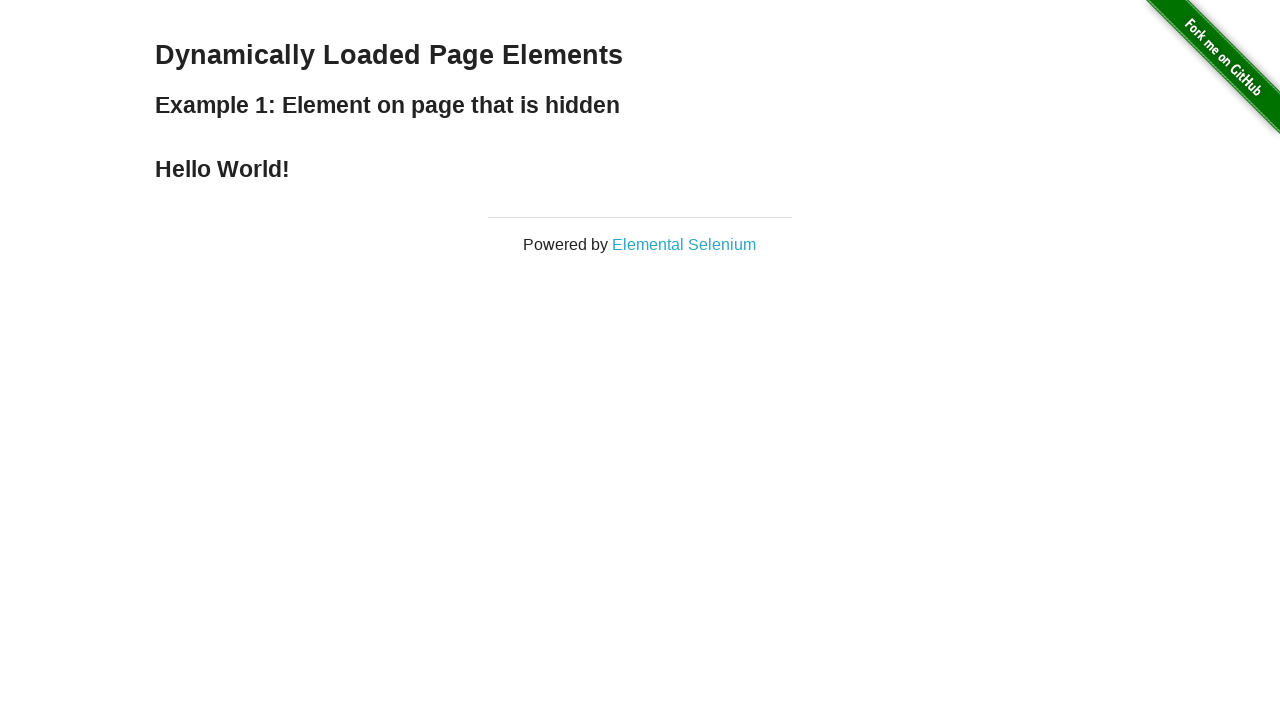

Verified that the element contains 'Hello World!' text
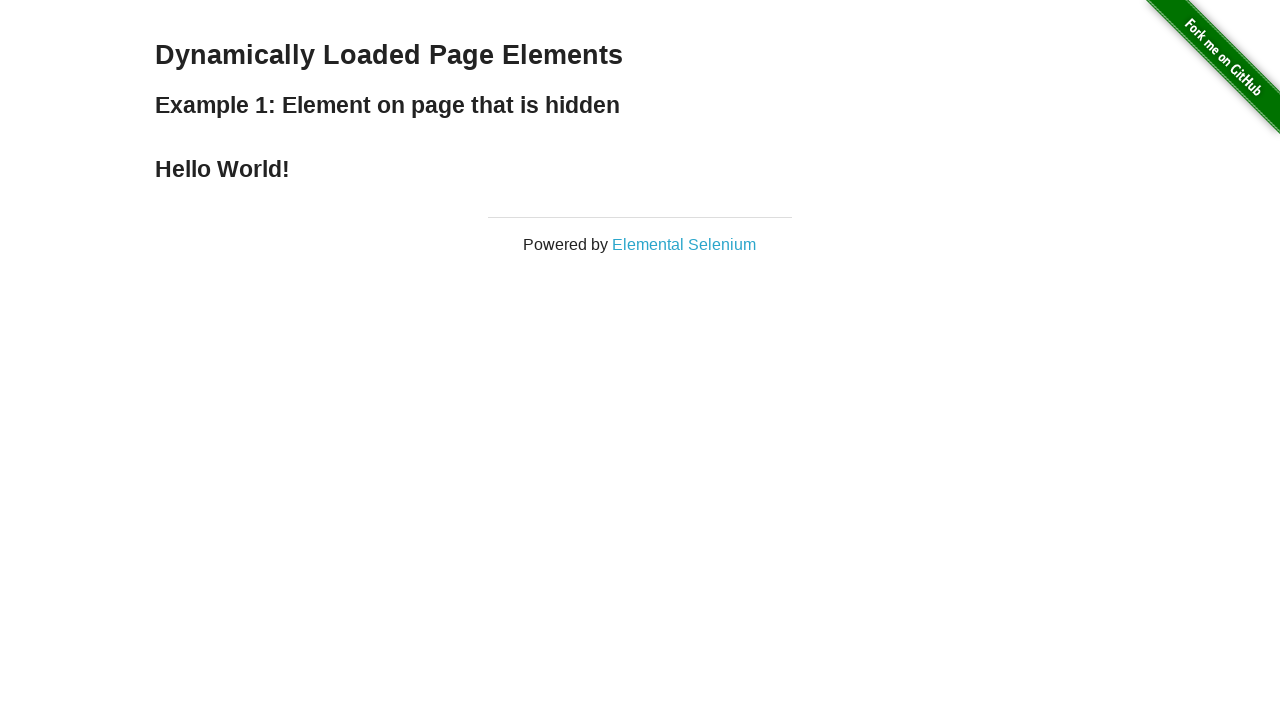

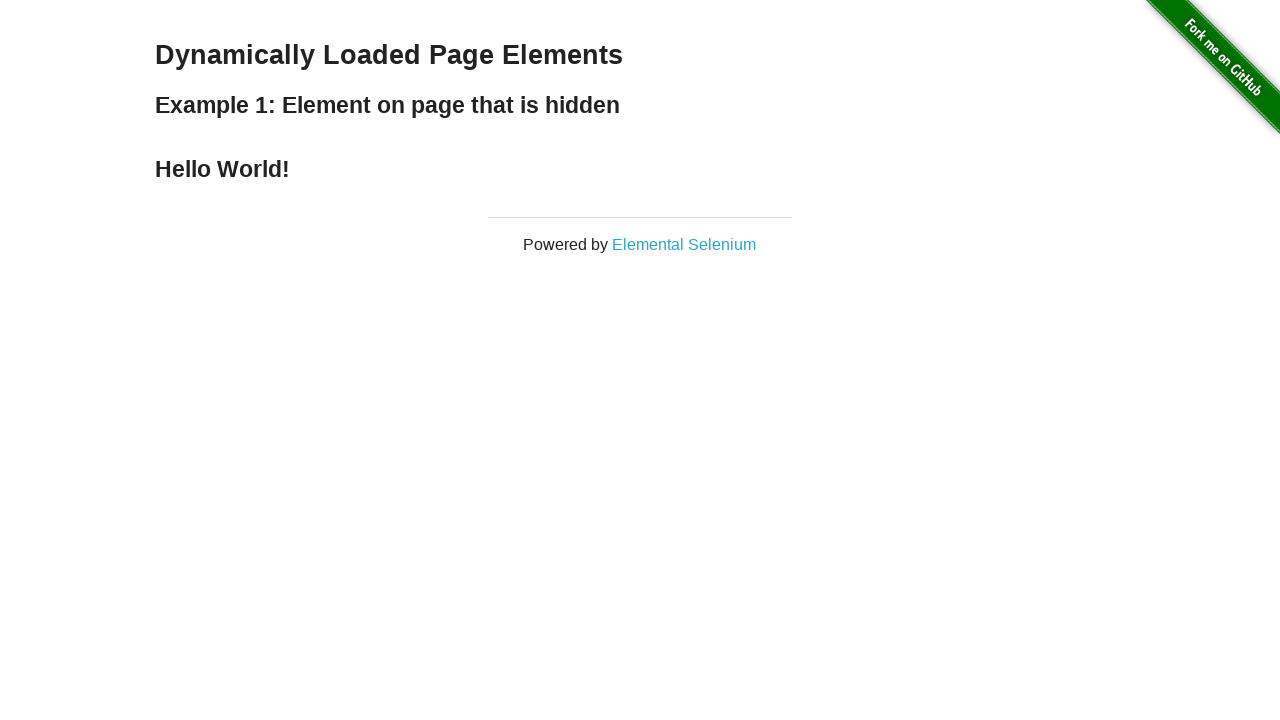